Verifies that there are exactly 2 search input elements on the page

Starting URL: https://codenboxautomationlab.com/practice/

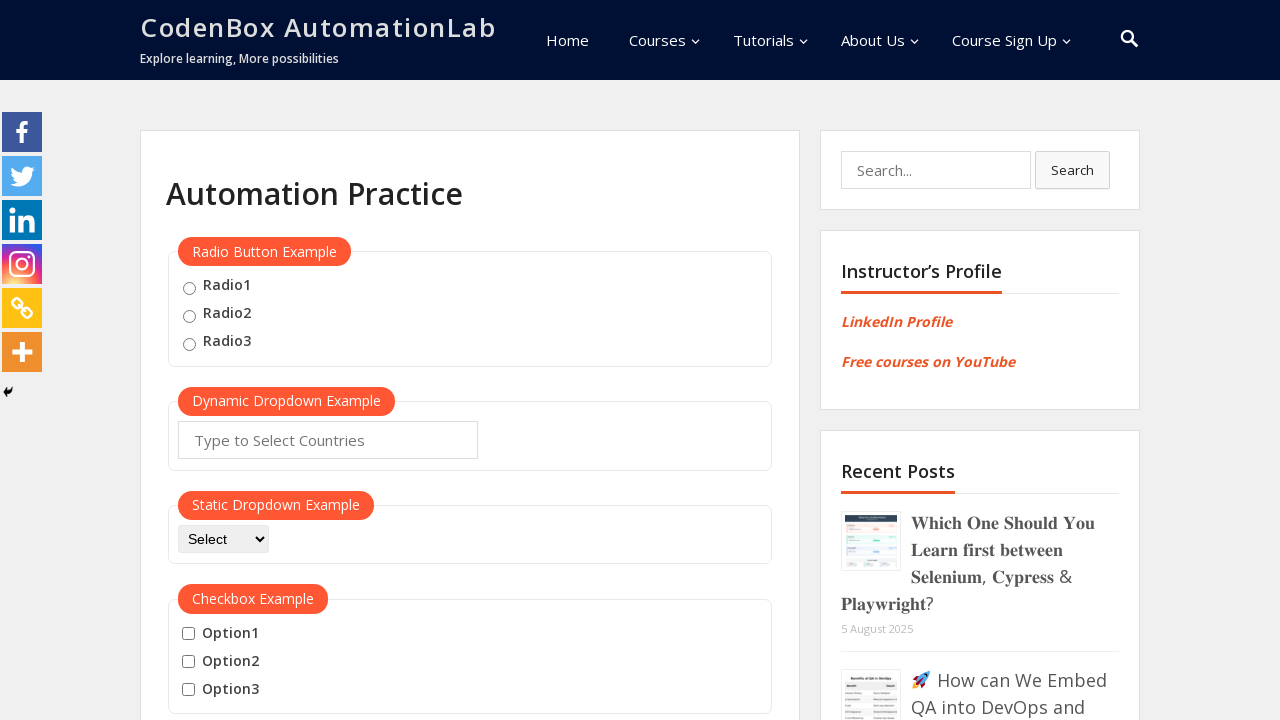

Navigated to practice page
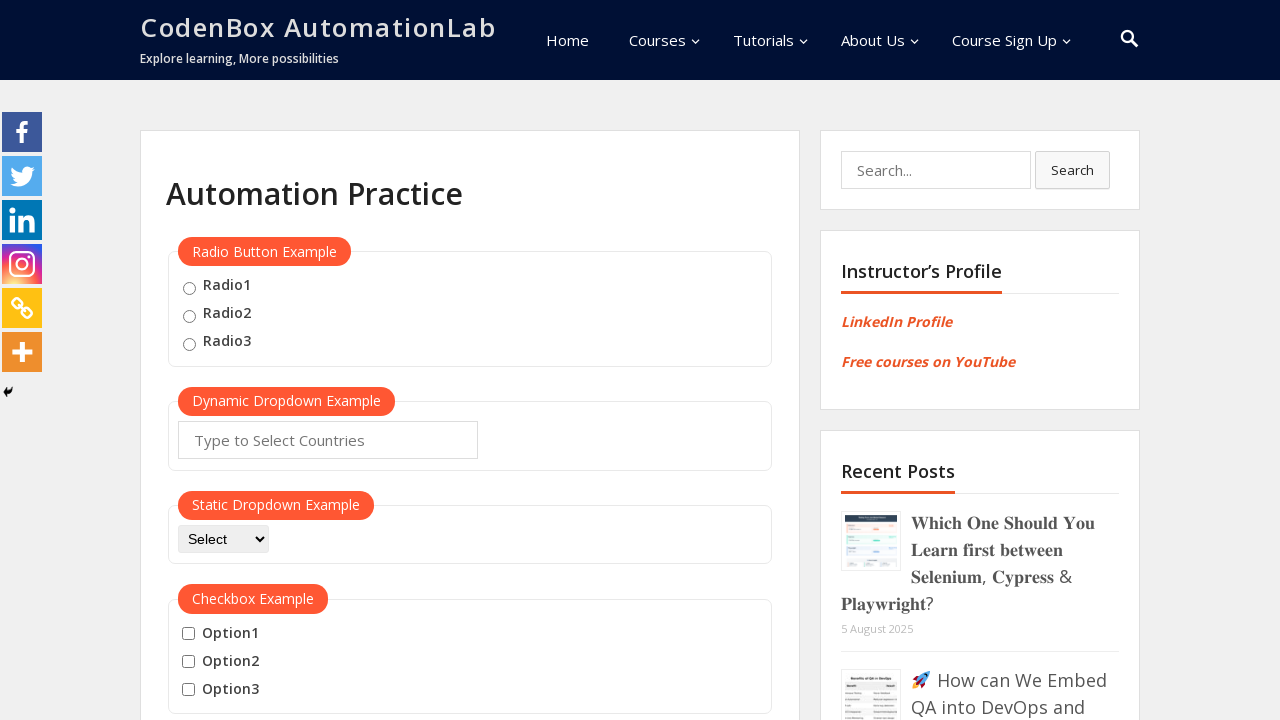

Located all search input elements
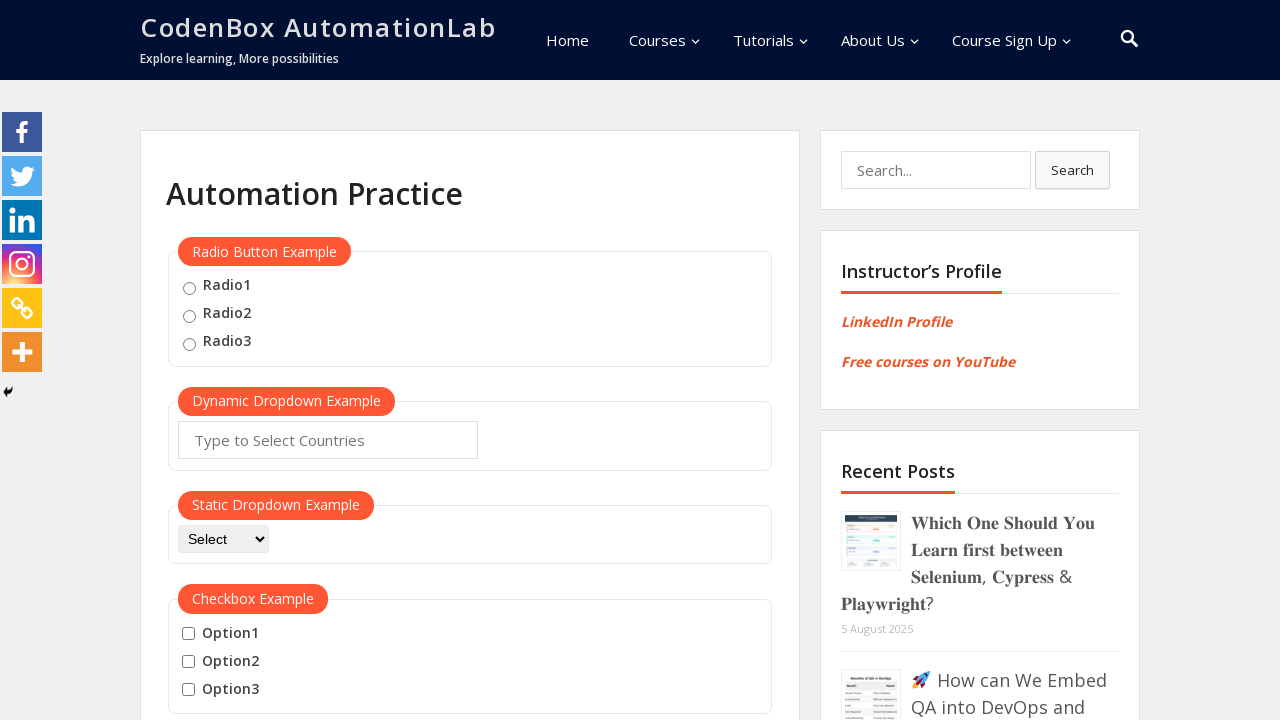

Verified that exactly 2 search input elements exist on the page
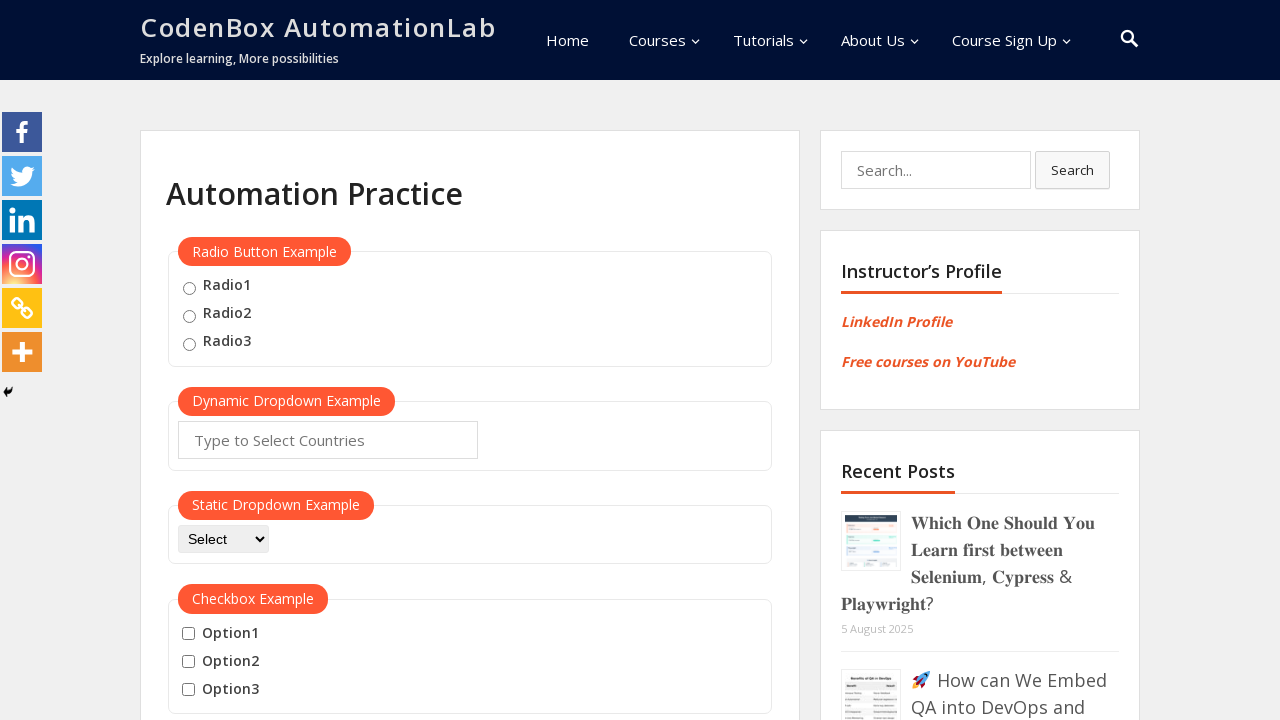

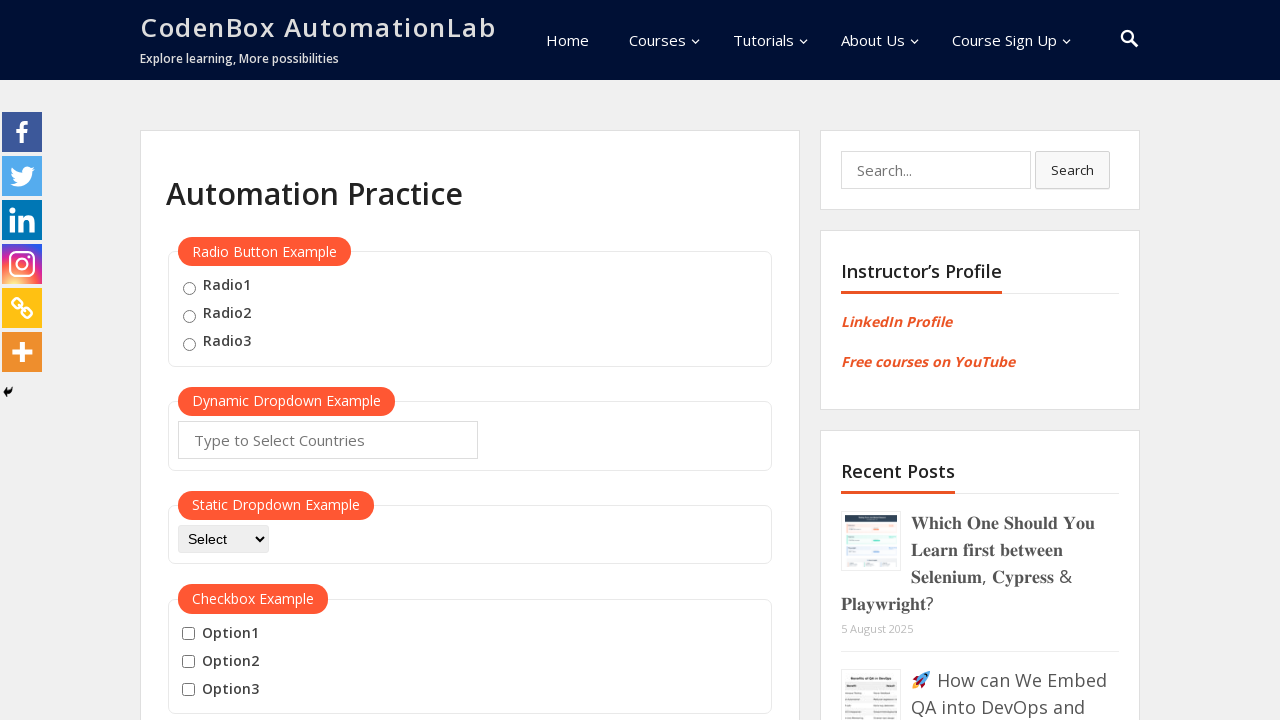